Tests visiting the OrangeHRM site and verifying the page title contains "OrangeHRM"

Starting URL: https://opensource-demo.orangehrmlive.com/web/index.php/auth/login

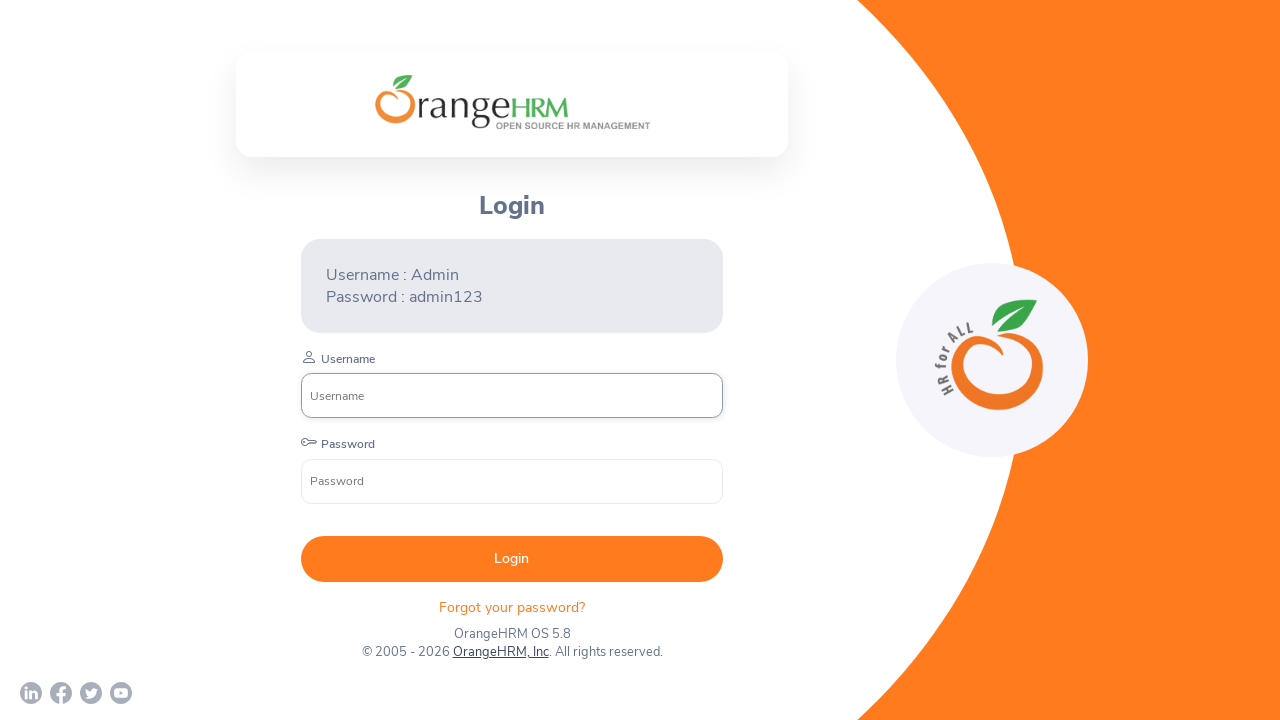

Verified page title contains 'OrangeHRM'
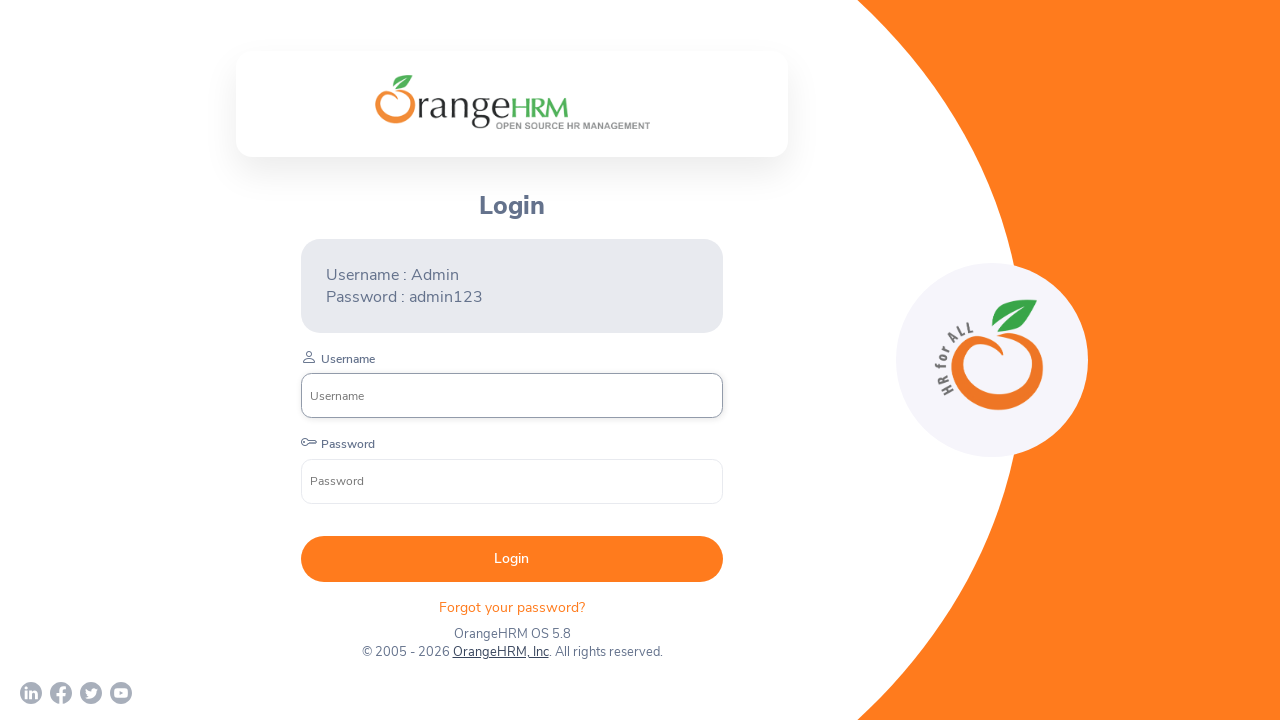

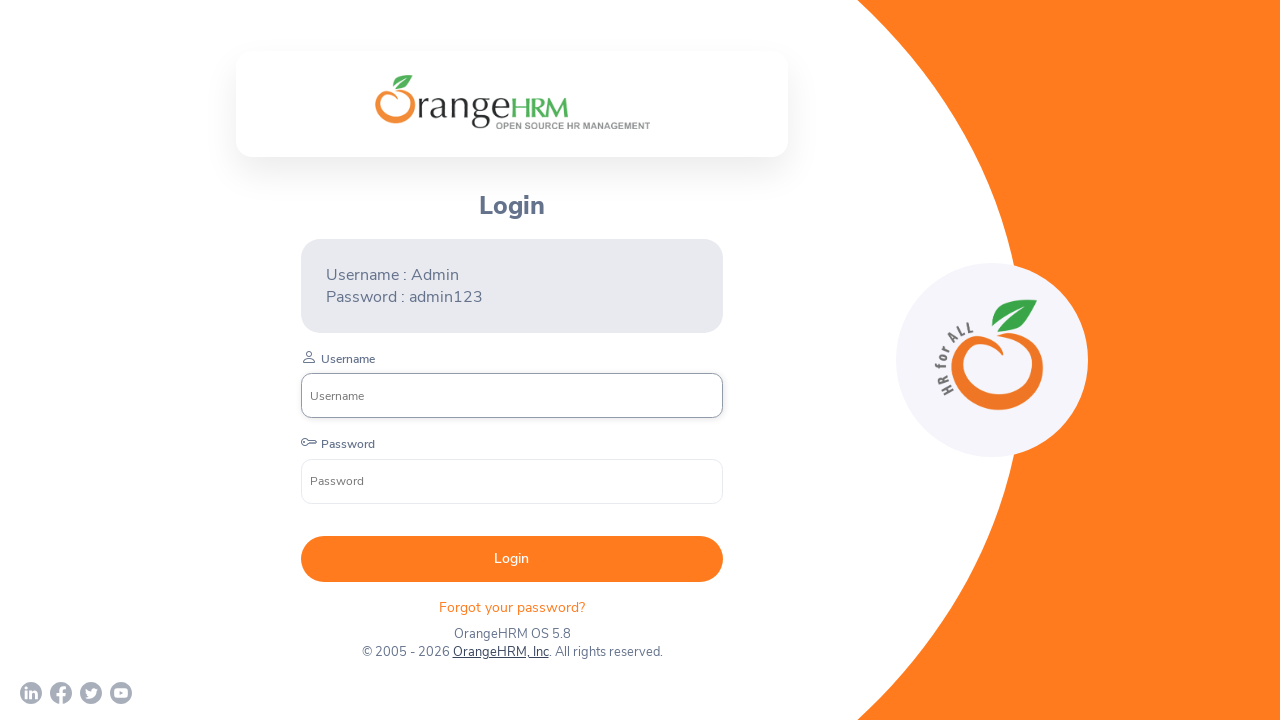